Tests responsive menu visibility by checking if the menu toggle button is displayed at different window sizes

Starting URL: https://cms.demo.katalon.com/

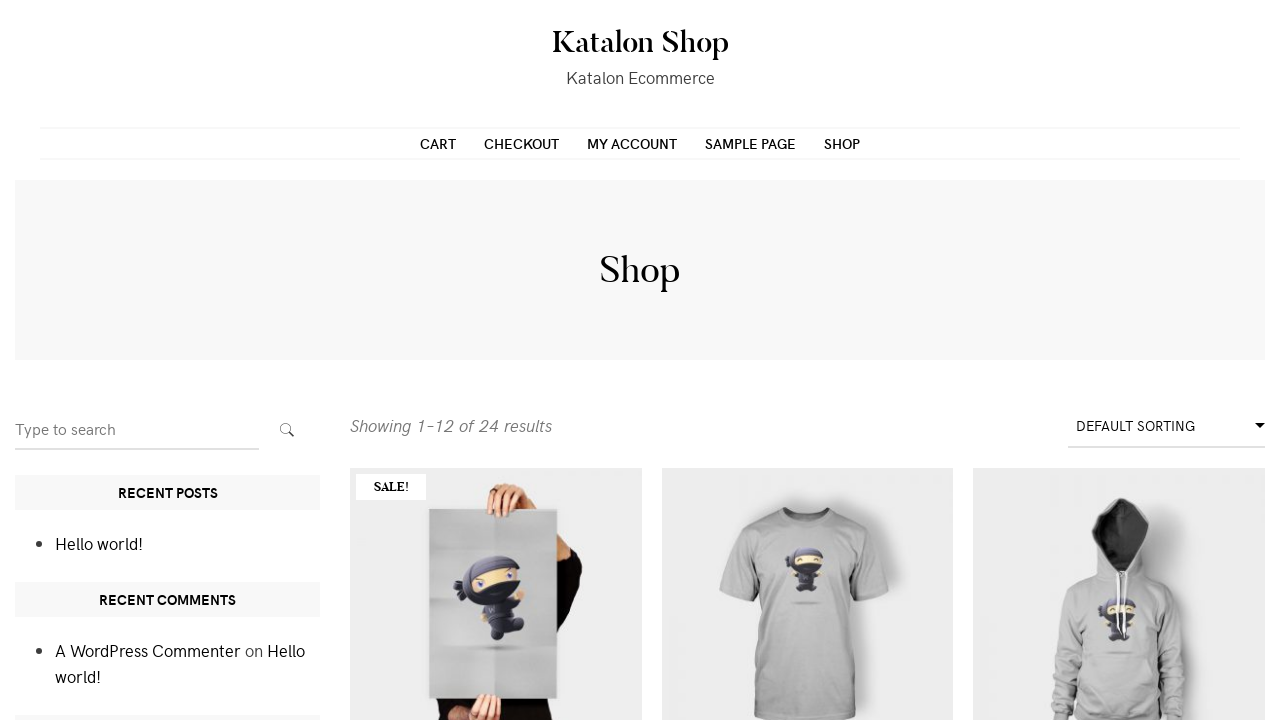

Navigated to https://cms.demo.katalon.com/
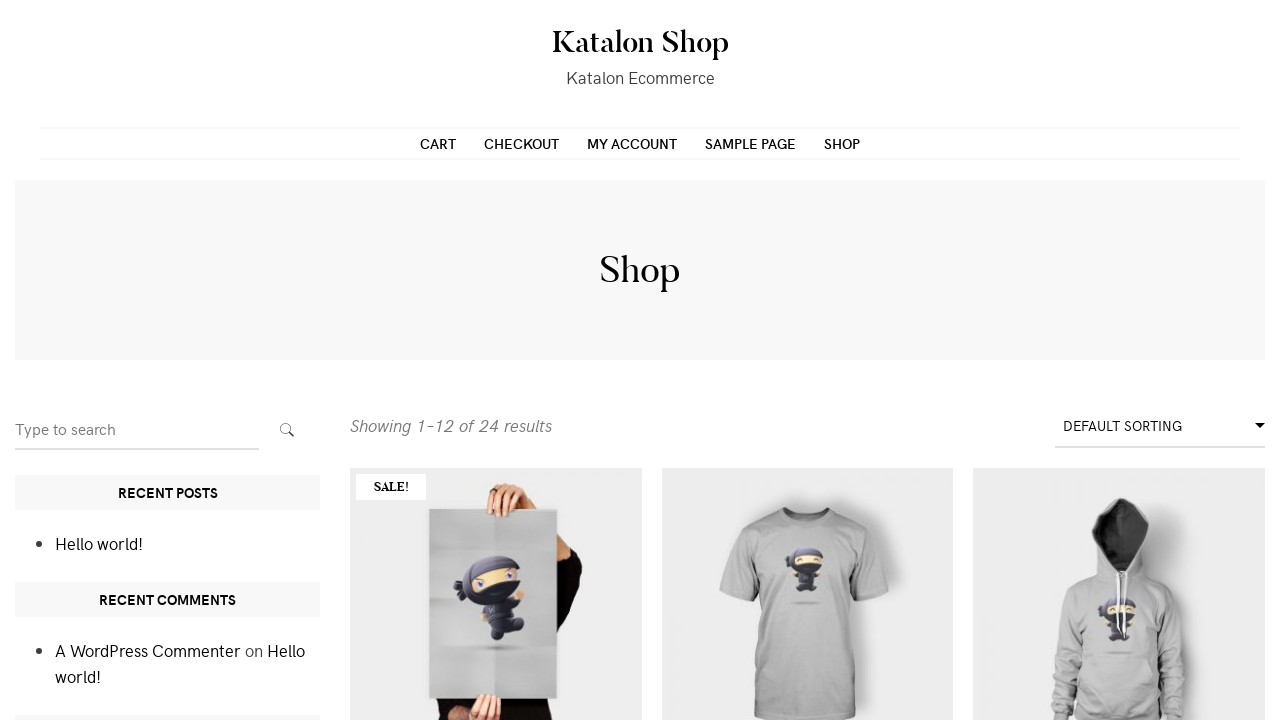

Located menu toggle button element
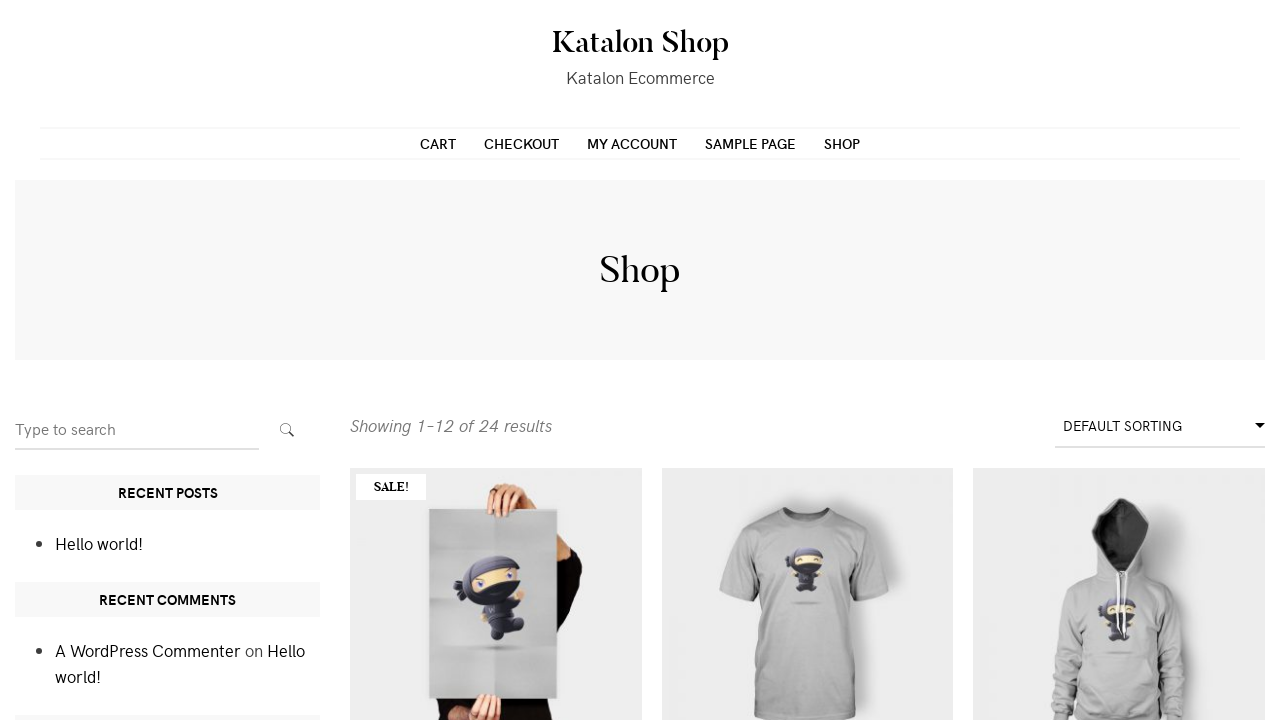

Checked menu button visibility at maximized window: False
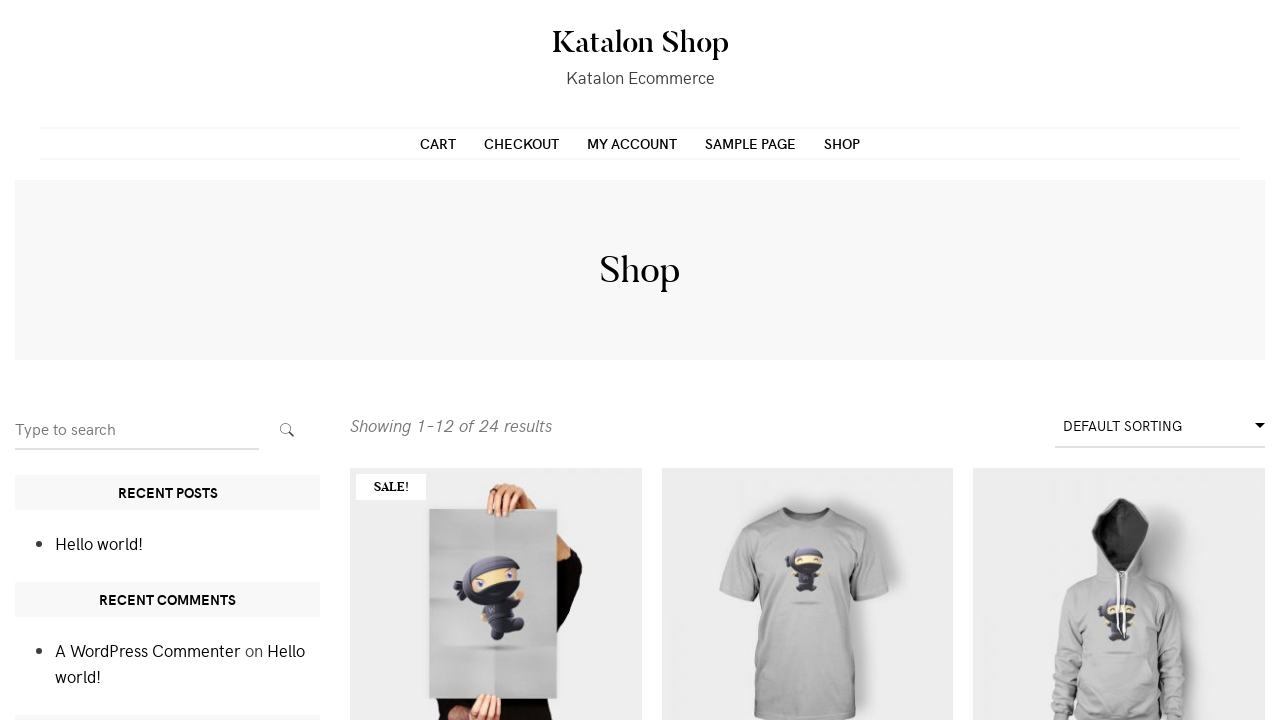

Resized viewport to 700x700 pixels
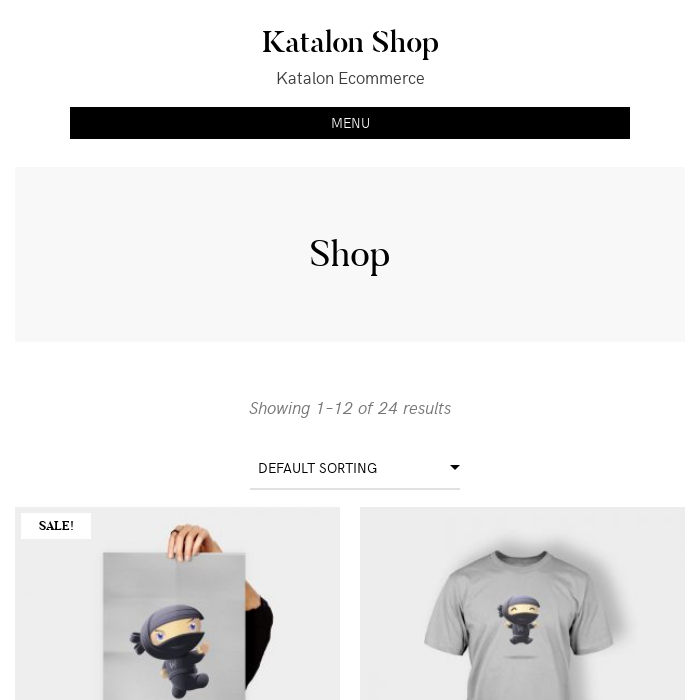

Checked menu button visibility at 700x700 viewport: True
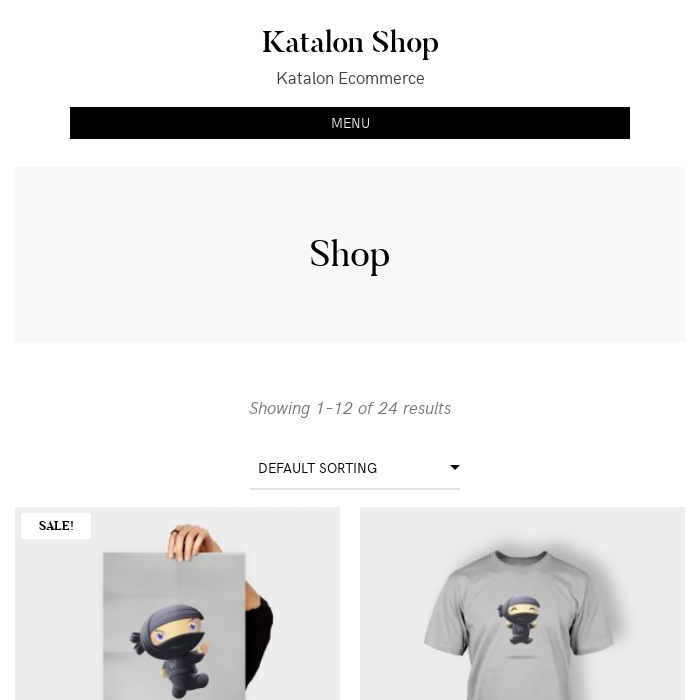

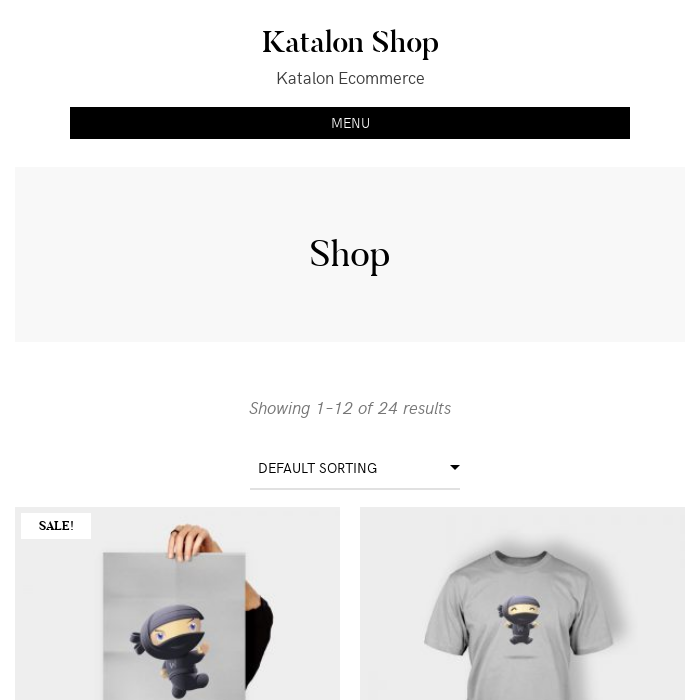